Tests the text box form on DemoQA by filling in user information fields (full name, email, current address, permanent address) and submitting the form.

Starting URL: https://demoqa.com/text-box

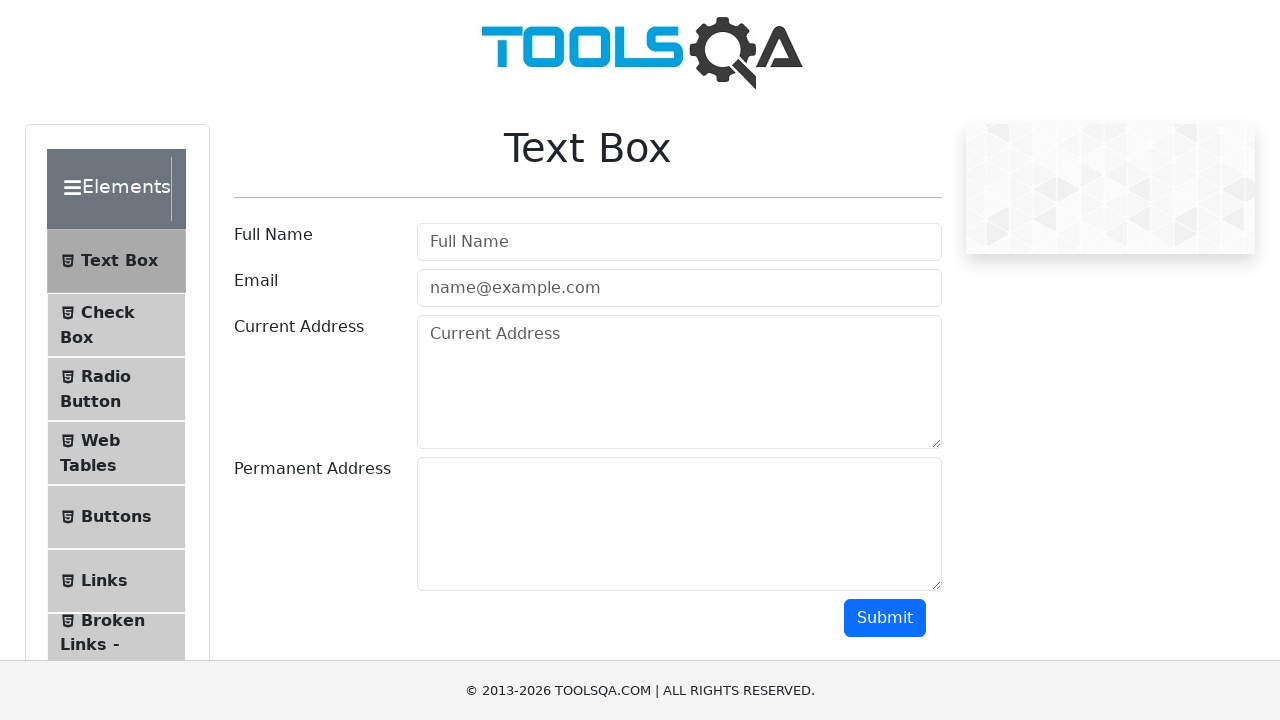

Clicked email field at (679, 288) on #userEmail
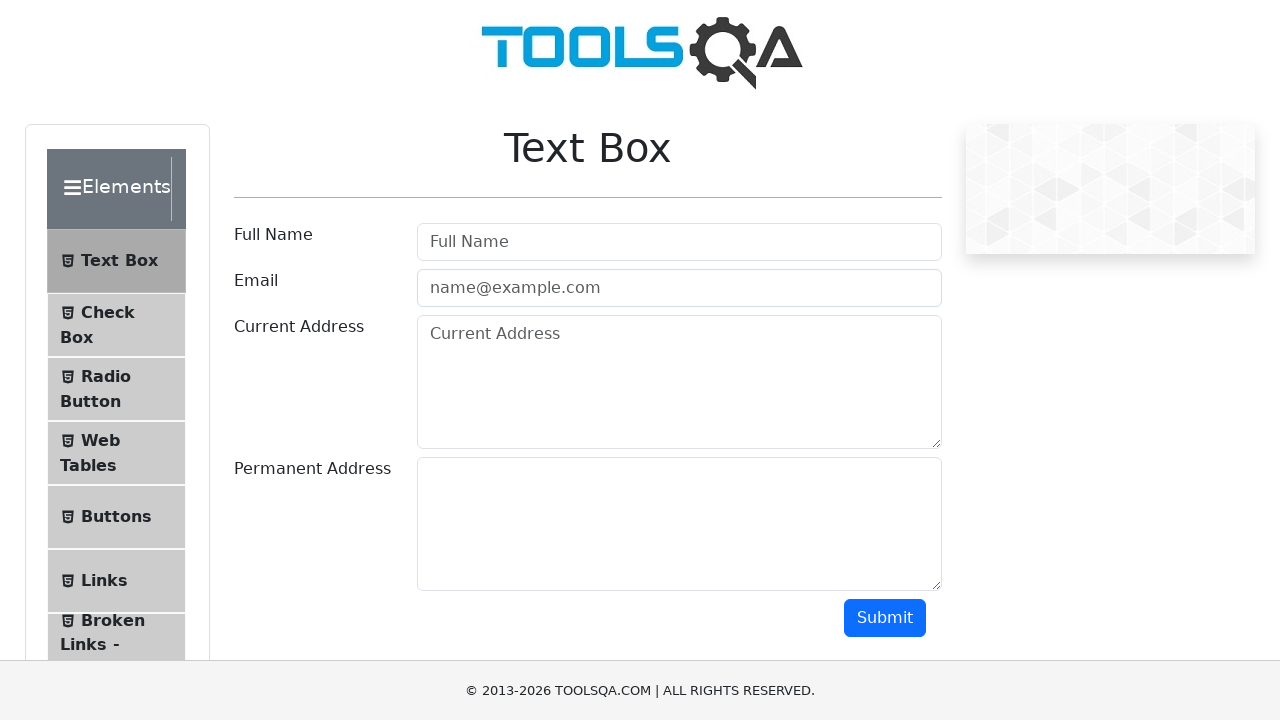

Filled email field with 'catalina@mail.com' on #userEmail
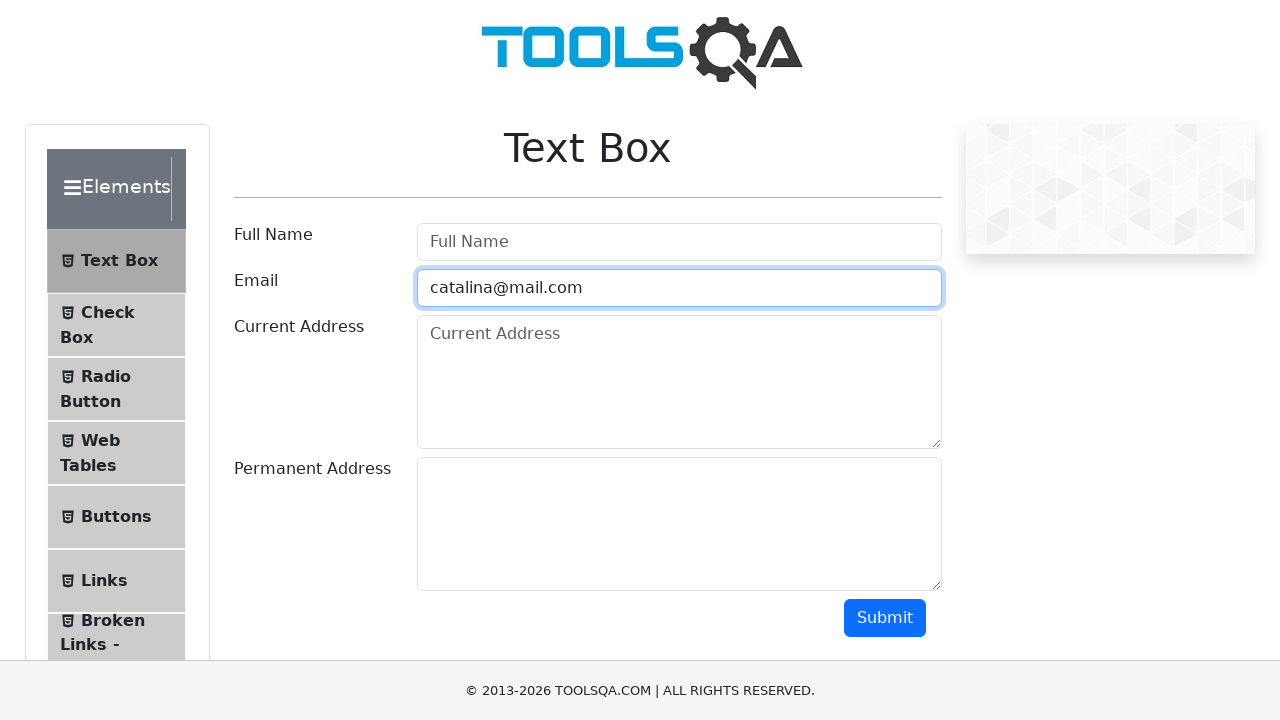

Clicked full name field at (679, 242) on #userName
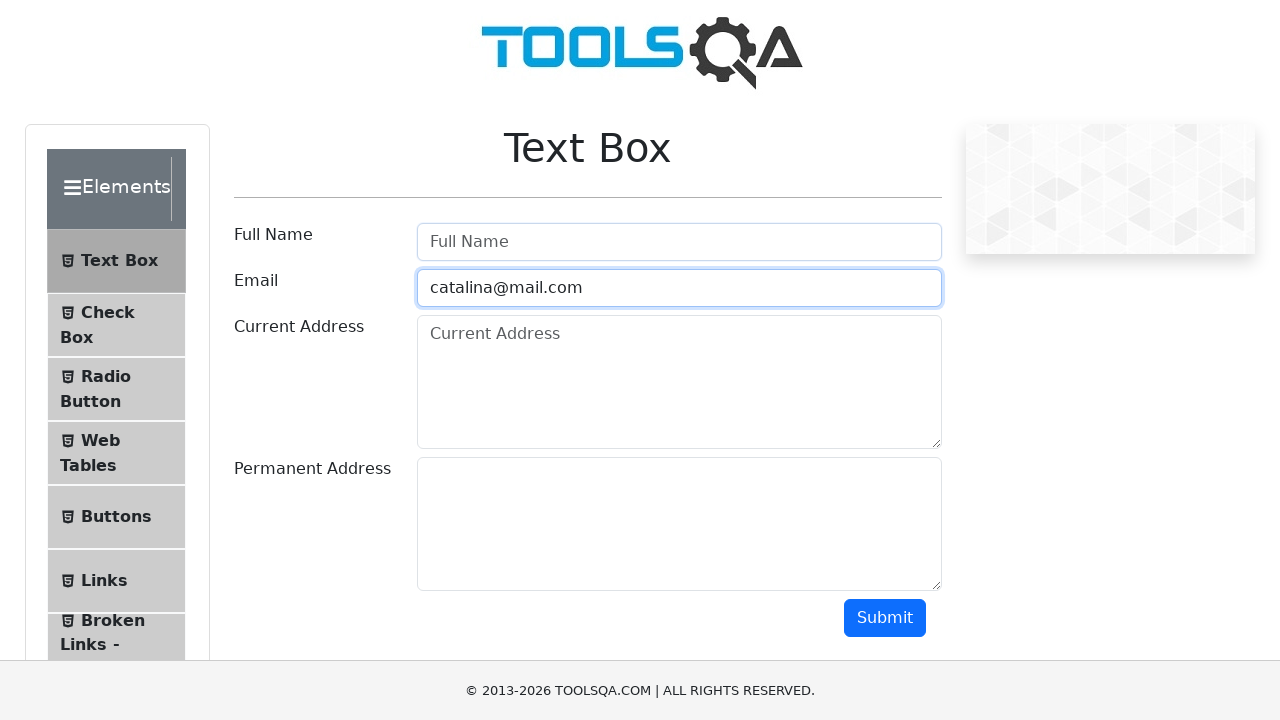

Cleared full name field on #userName
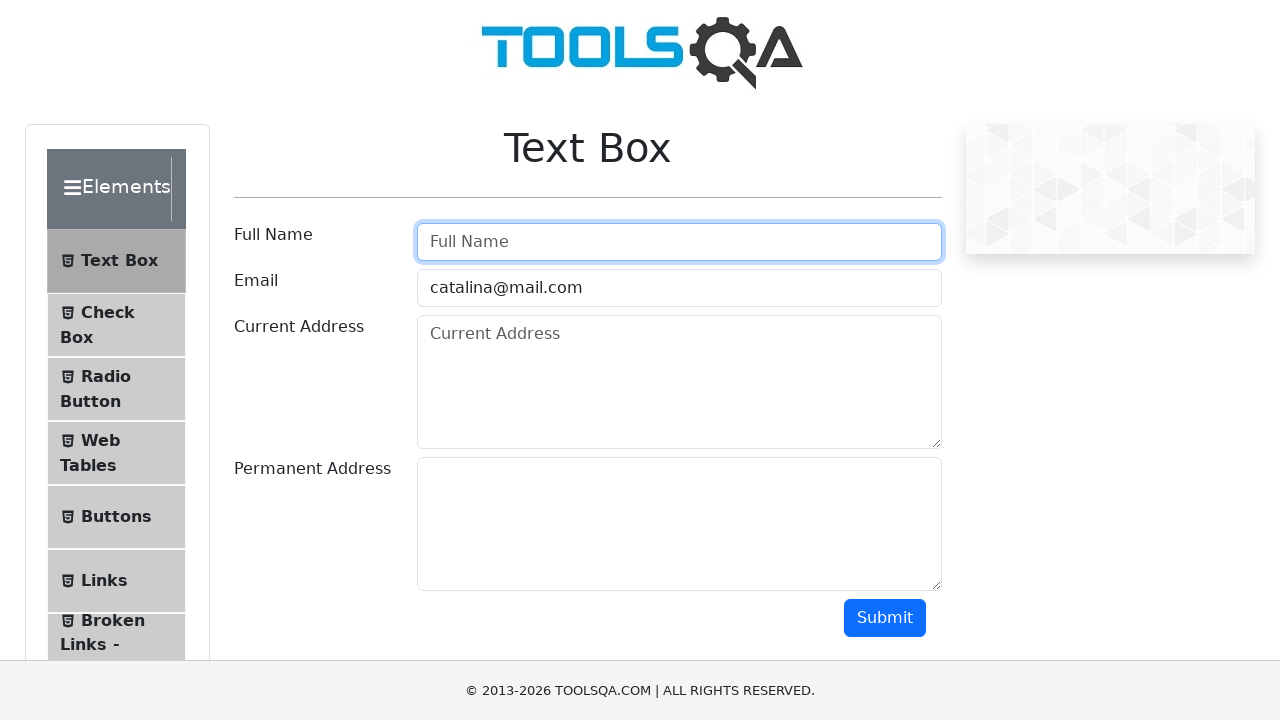

Filled full name field with 'Jon Snow' on #userName
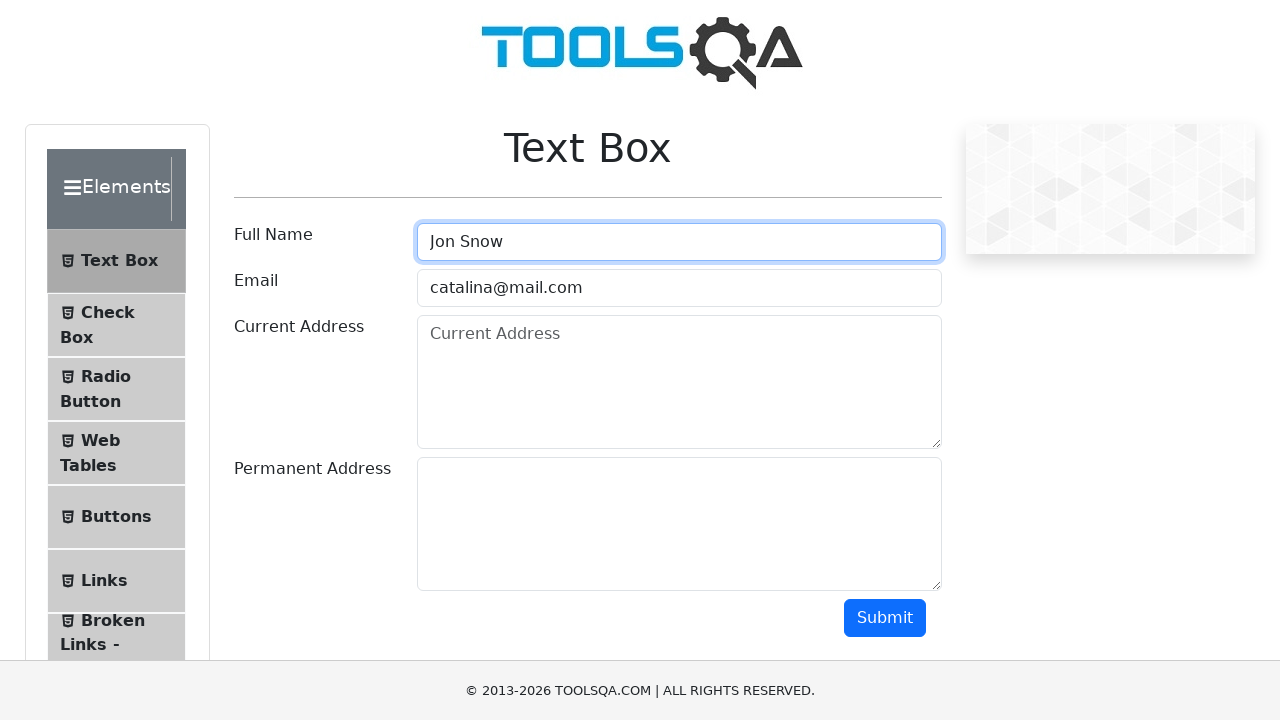

Clicked current address field at (679, 382) on #currentAddress
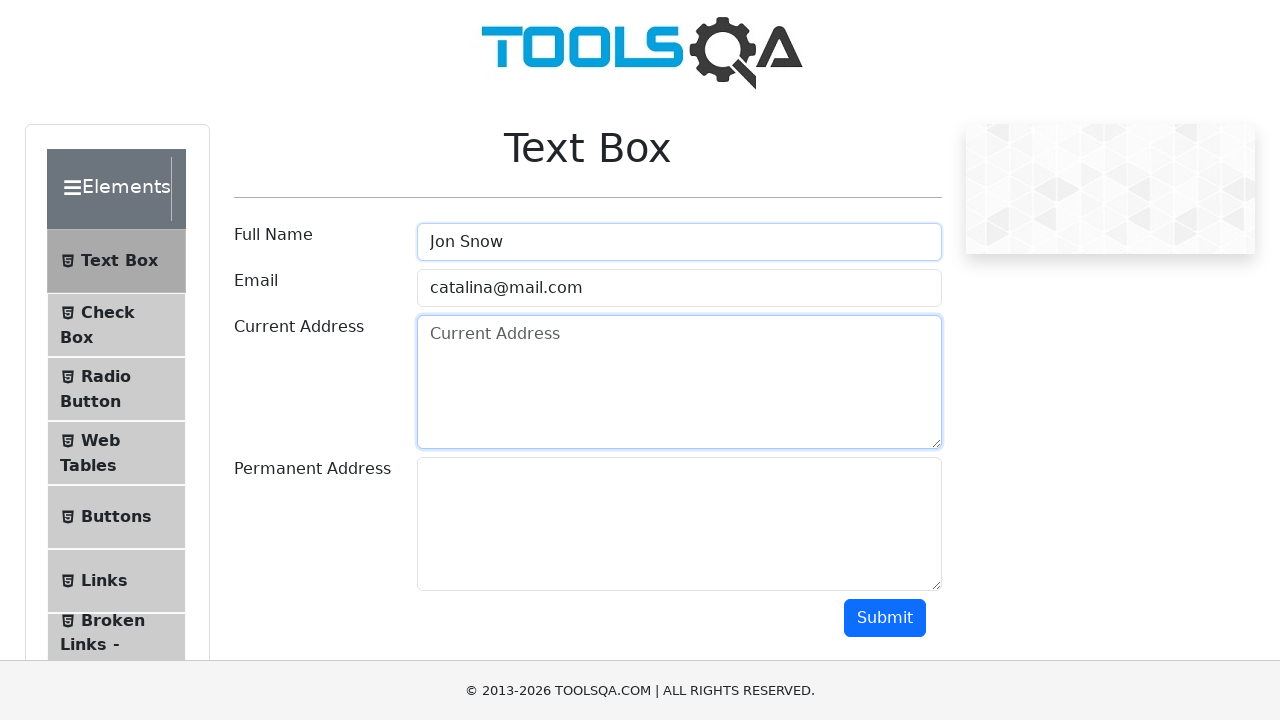

Cleared current address field on #currentAddress
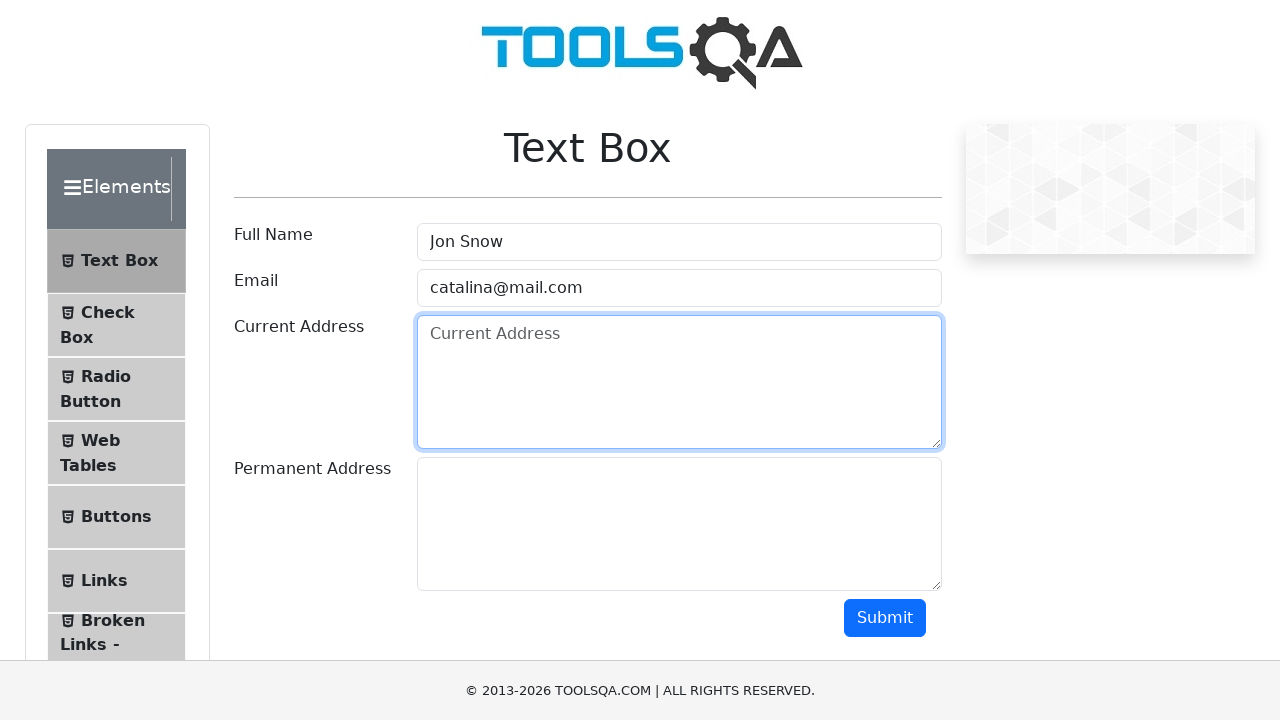

Filled current address field with 'Black Castle' on #currentAddress
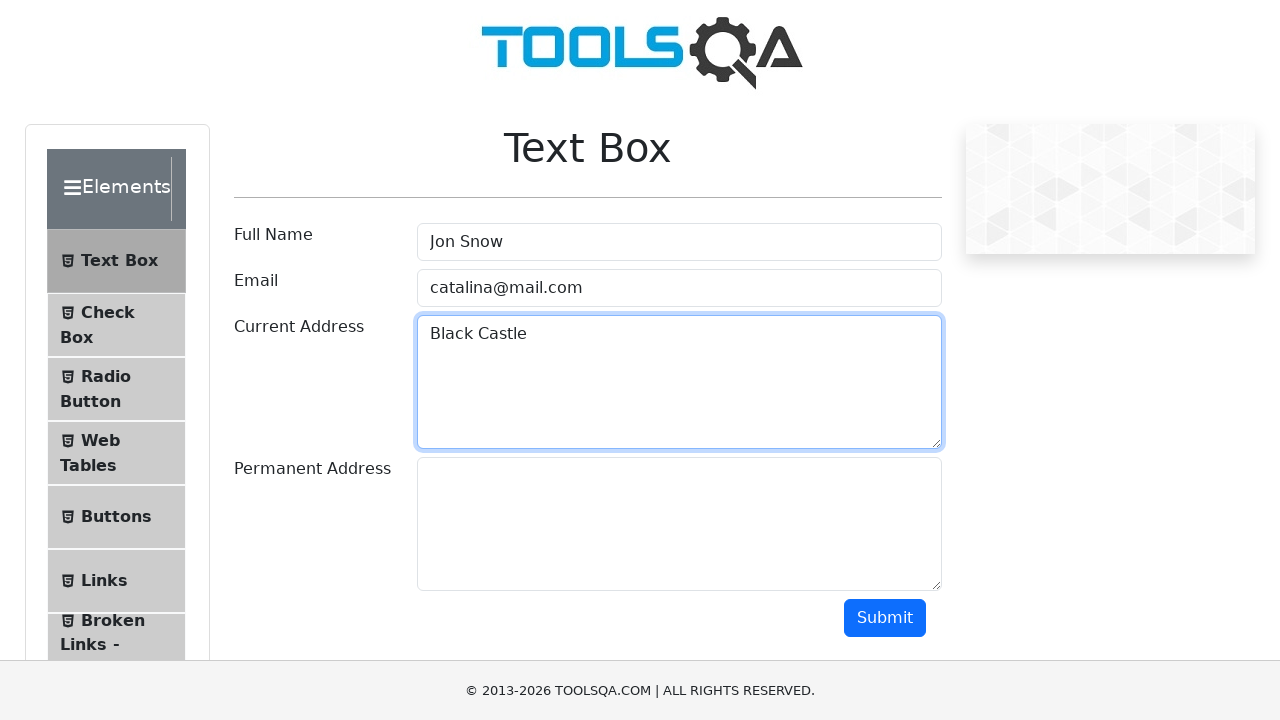

Clicked permanent address field at (679, 524) on #permanentAddress
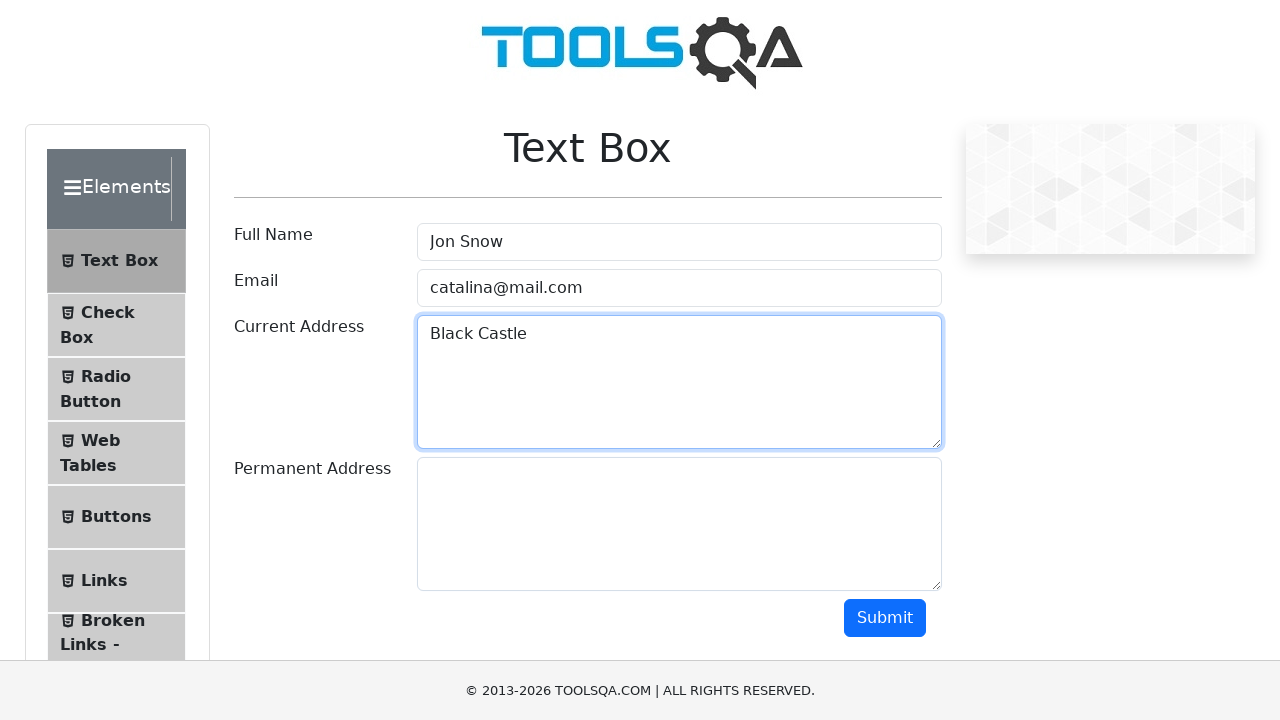

Cleared permanent address field on #permanentAddress
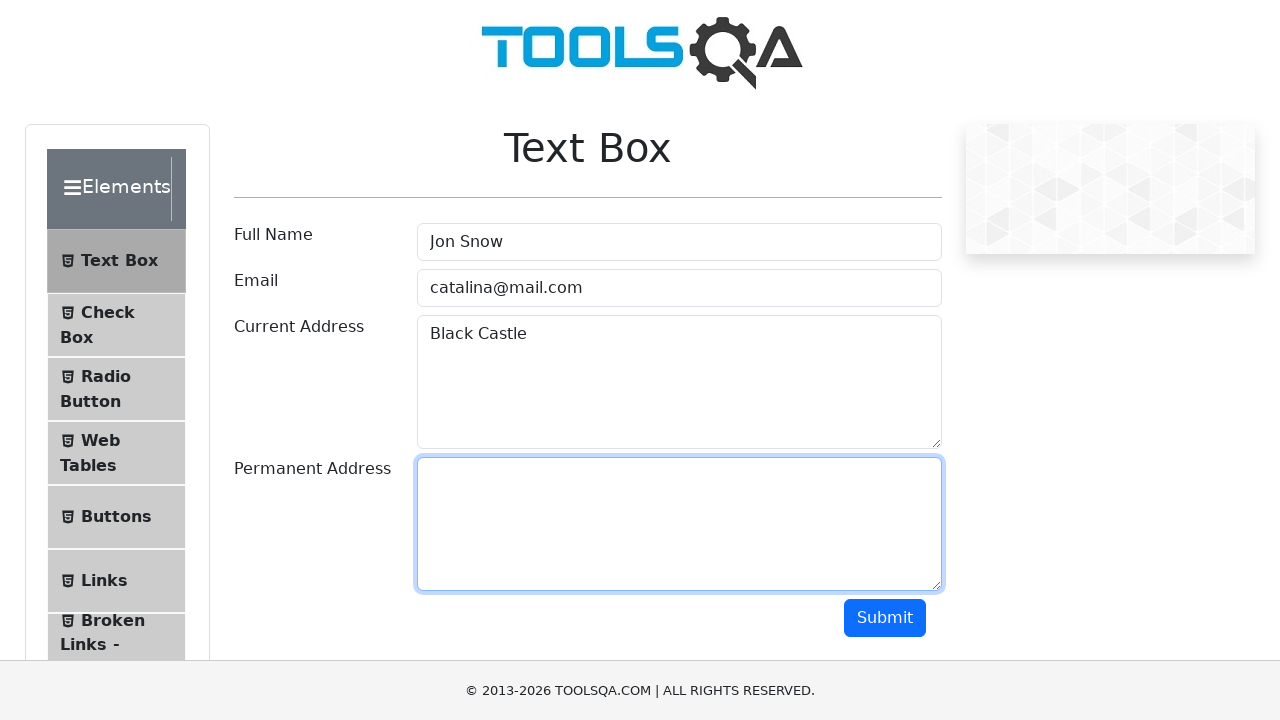

Filled permanent address field with 'Winterfell' on #permanentAddress
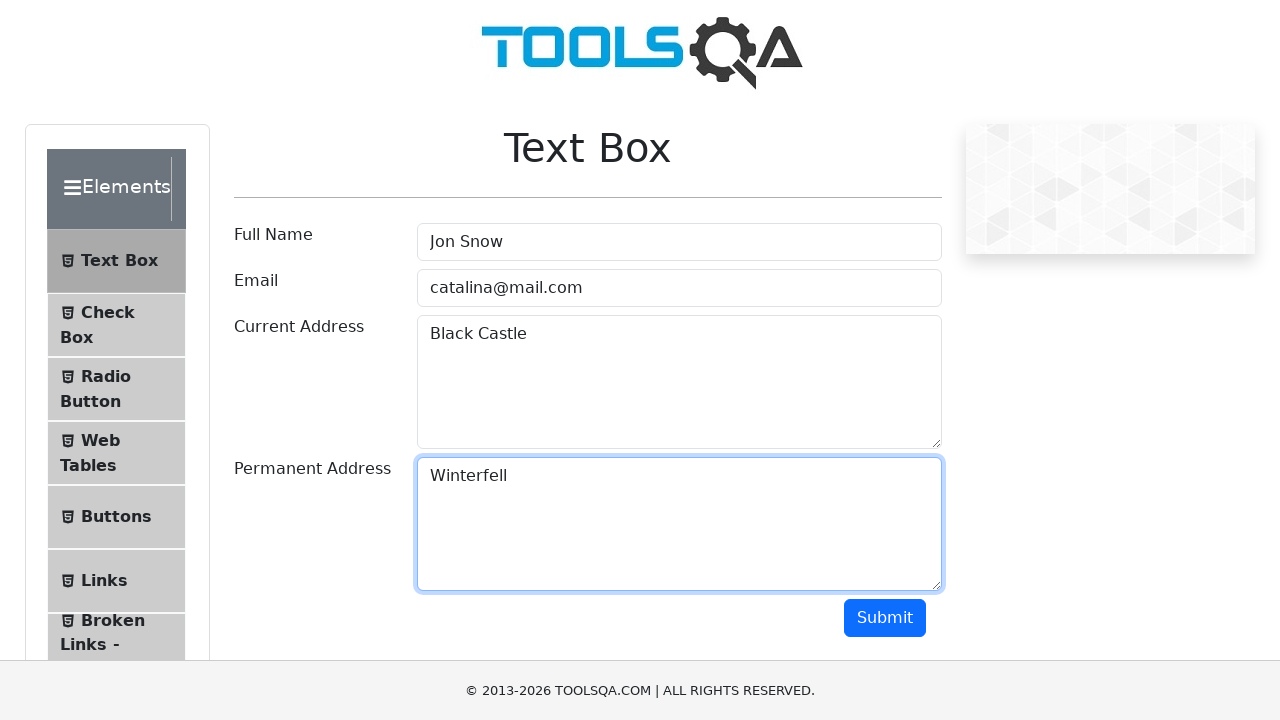

Clicked submit button to submit the form at (885, 618) on .btn.btn-primary
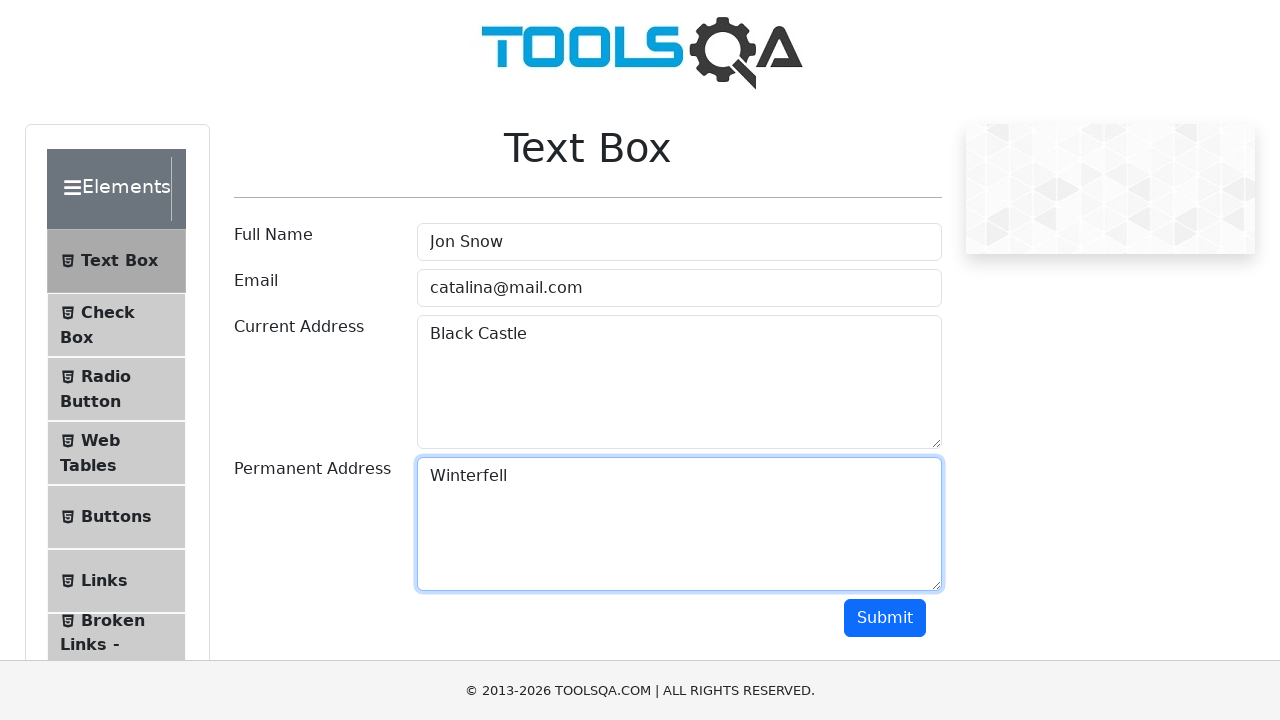

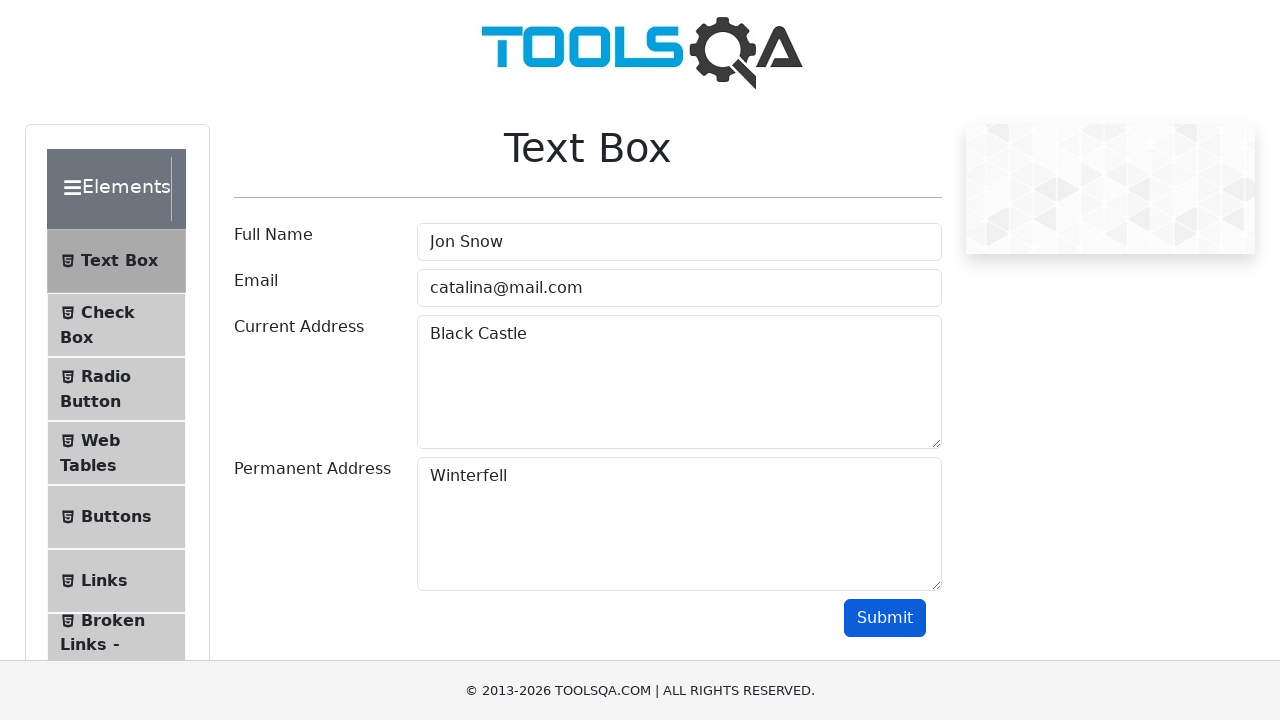